Tests file upload functionality by uploading a file and submitting the form

Starting URL: https://bonigarcia.dev/selenium-webdriver-java/web-form.html

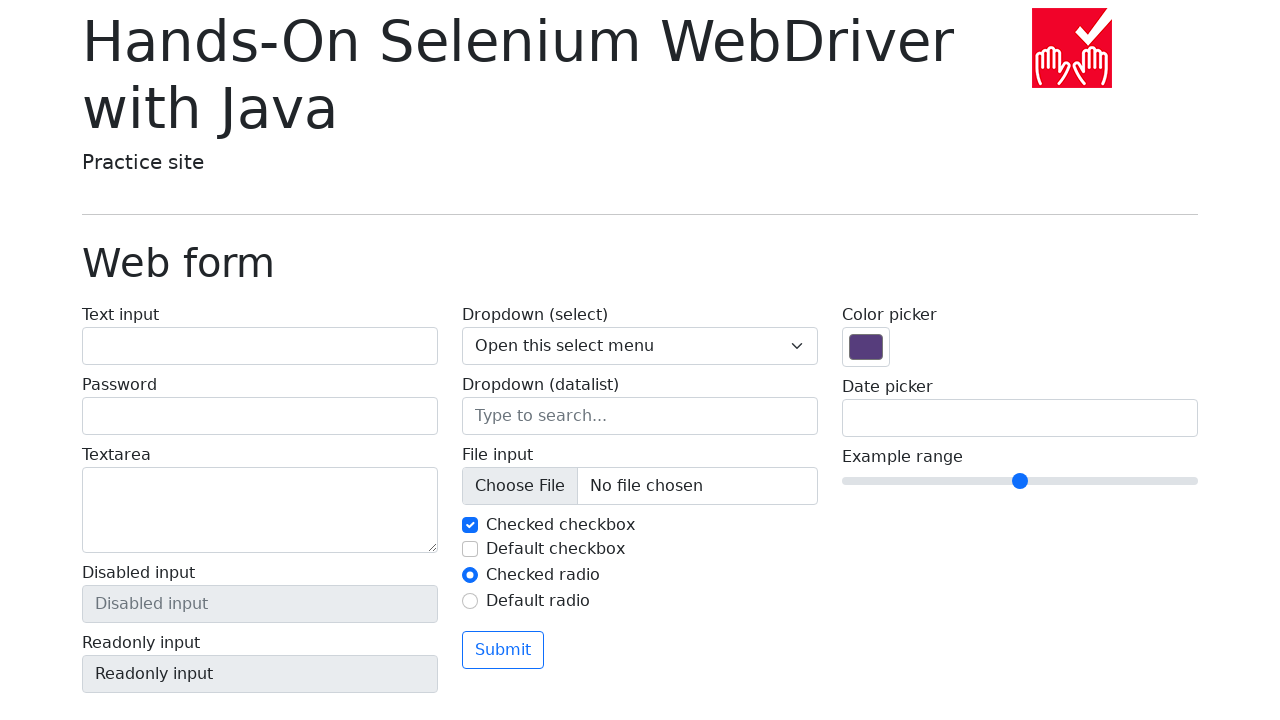

Set input file with temporary test file
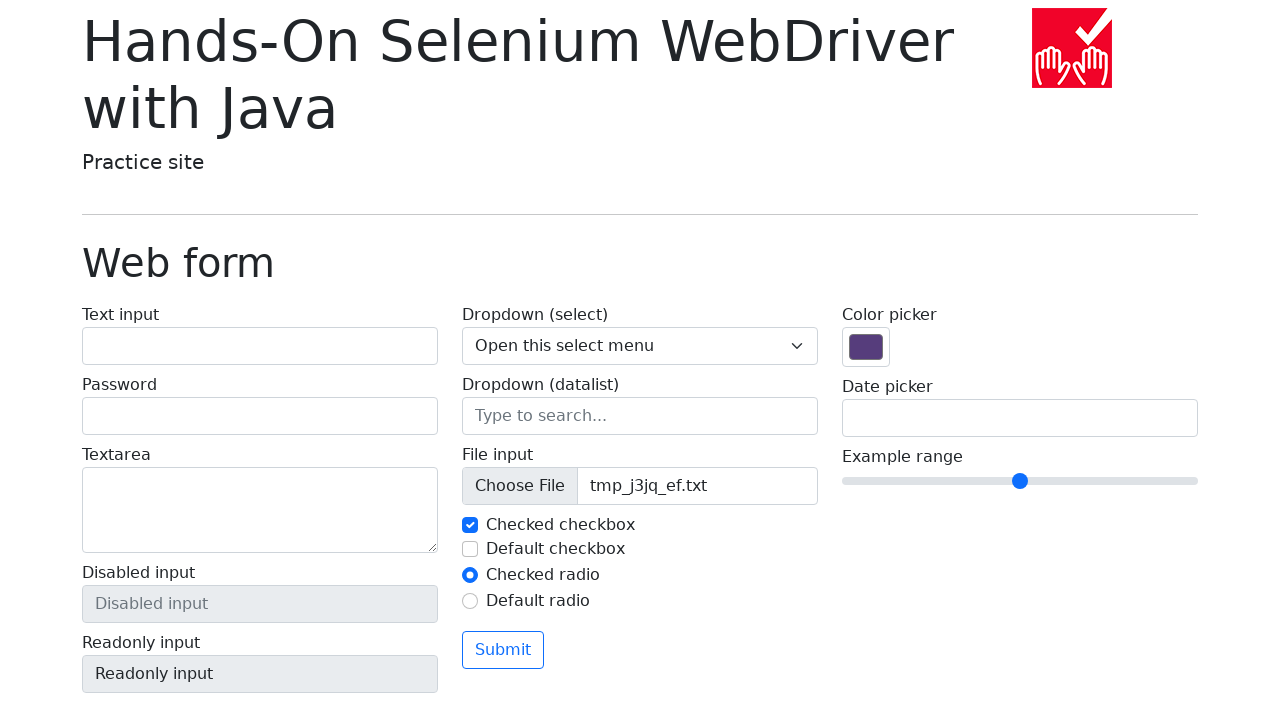

Clicked Submit button to upload file at (503, 650) on button:has-text('Submit')
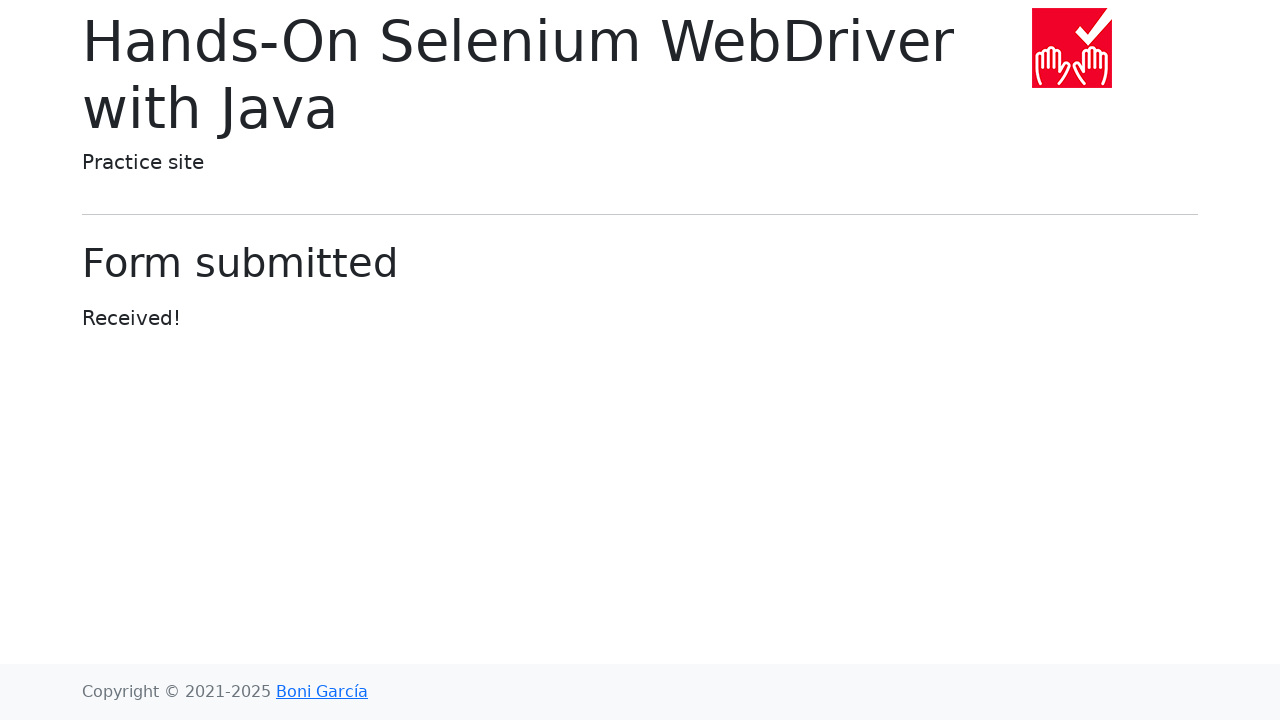

Cleaned up temporary test file
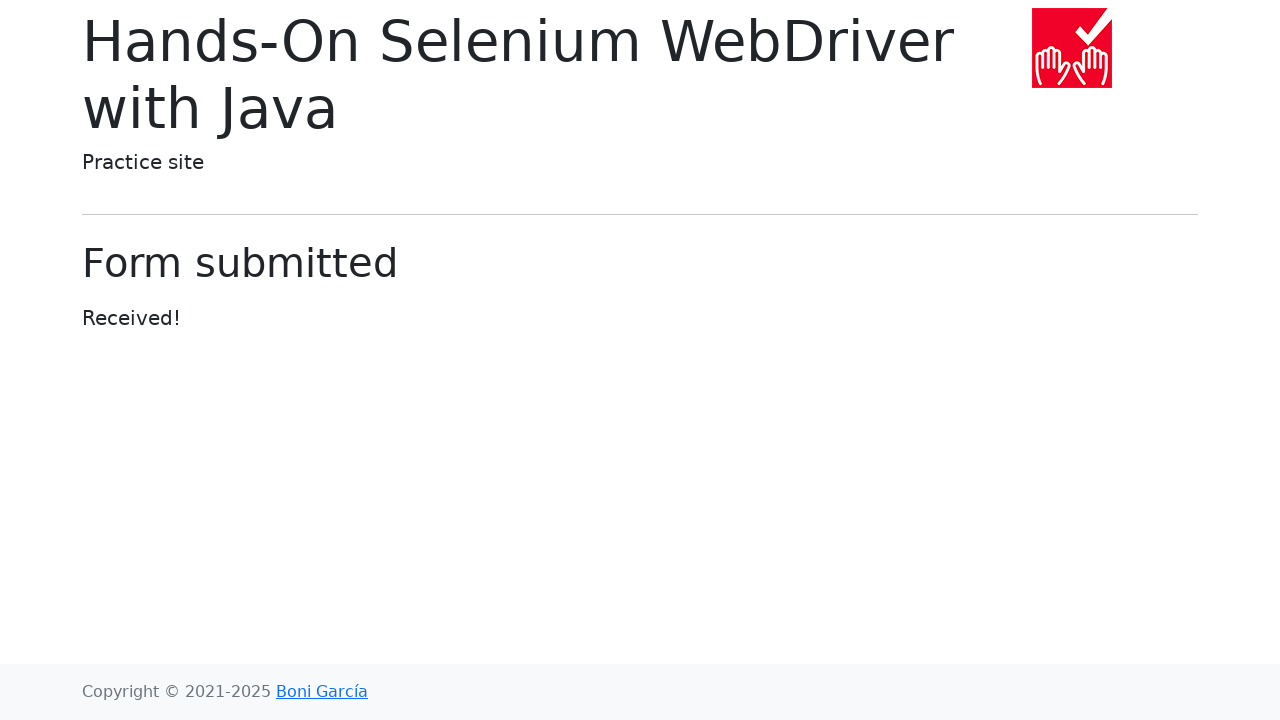

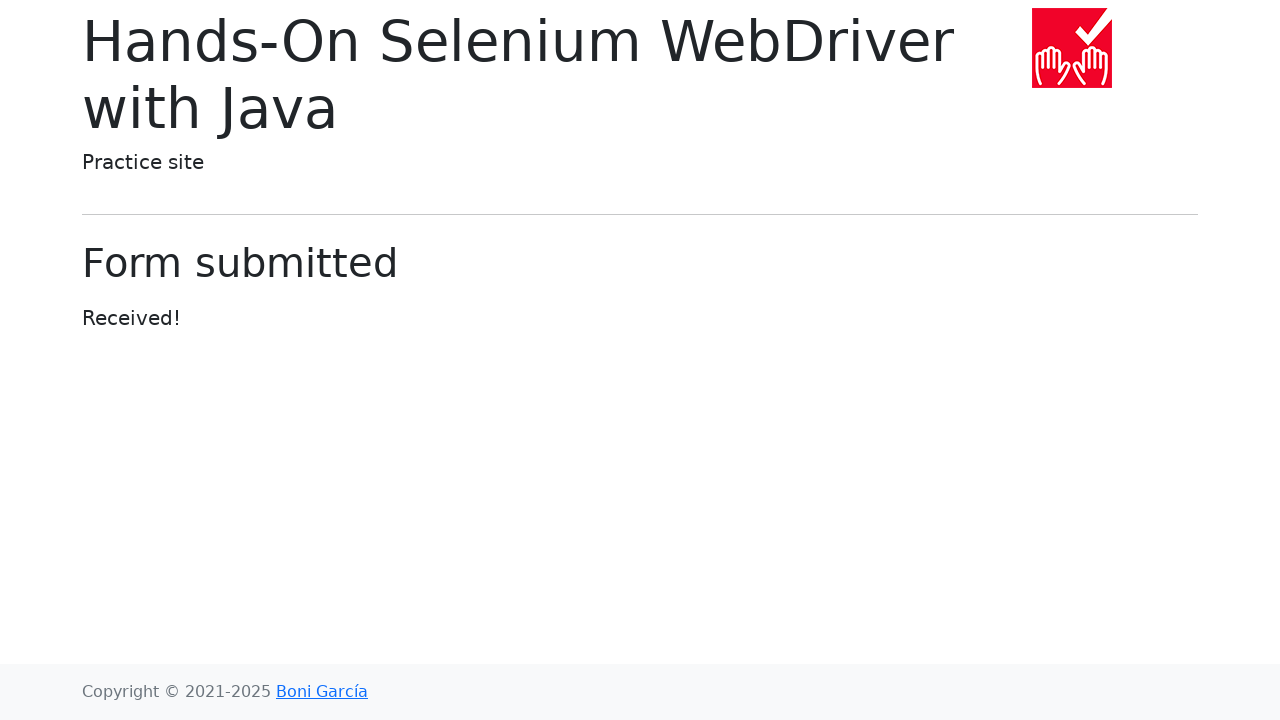